Navigates to the Rahul Shetty Academy automation practice page and verifies that footer links are present and visible on the page.

Starting URL: https://www.rahulshettyacademy.com/AutomationPractice/

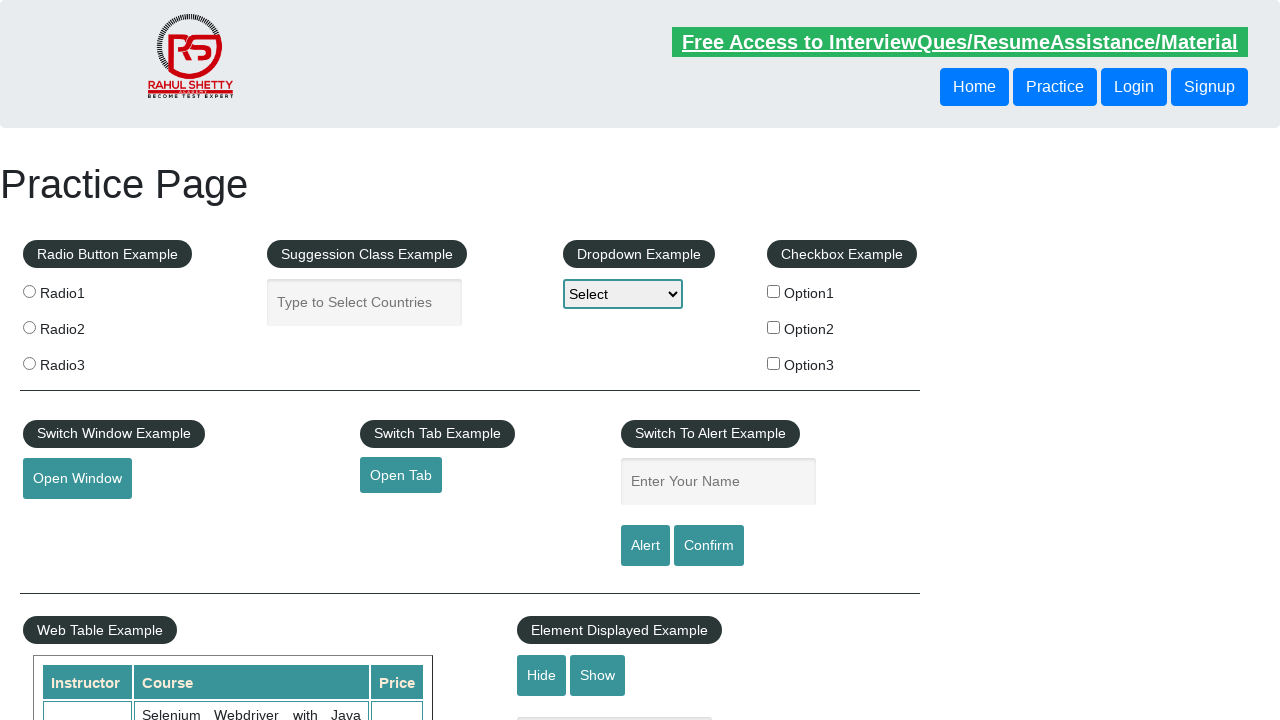

Set viewport size to 1920x1080
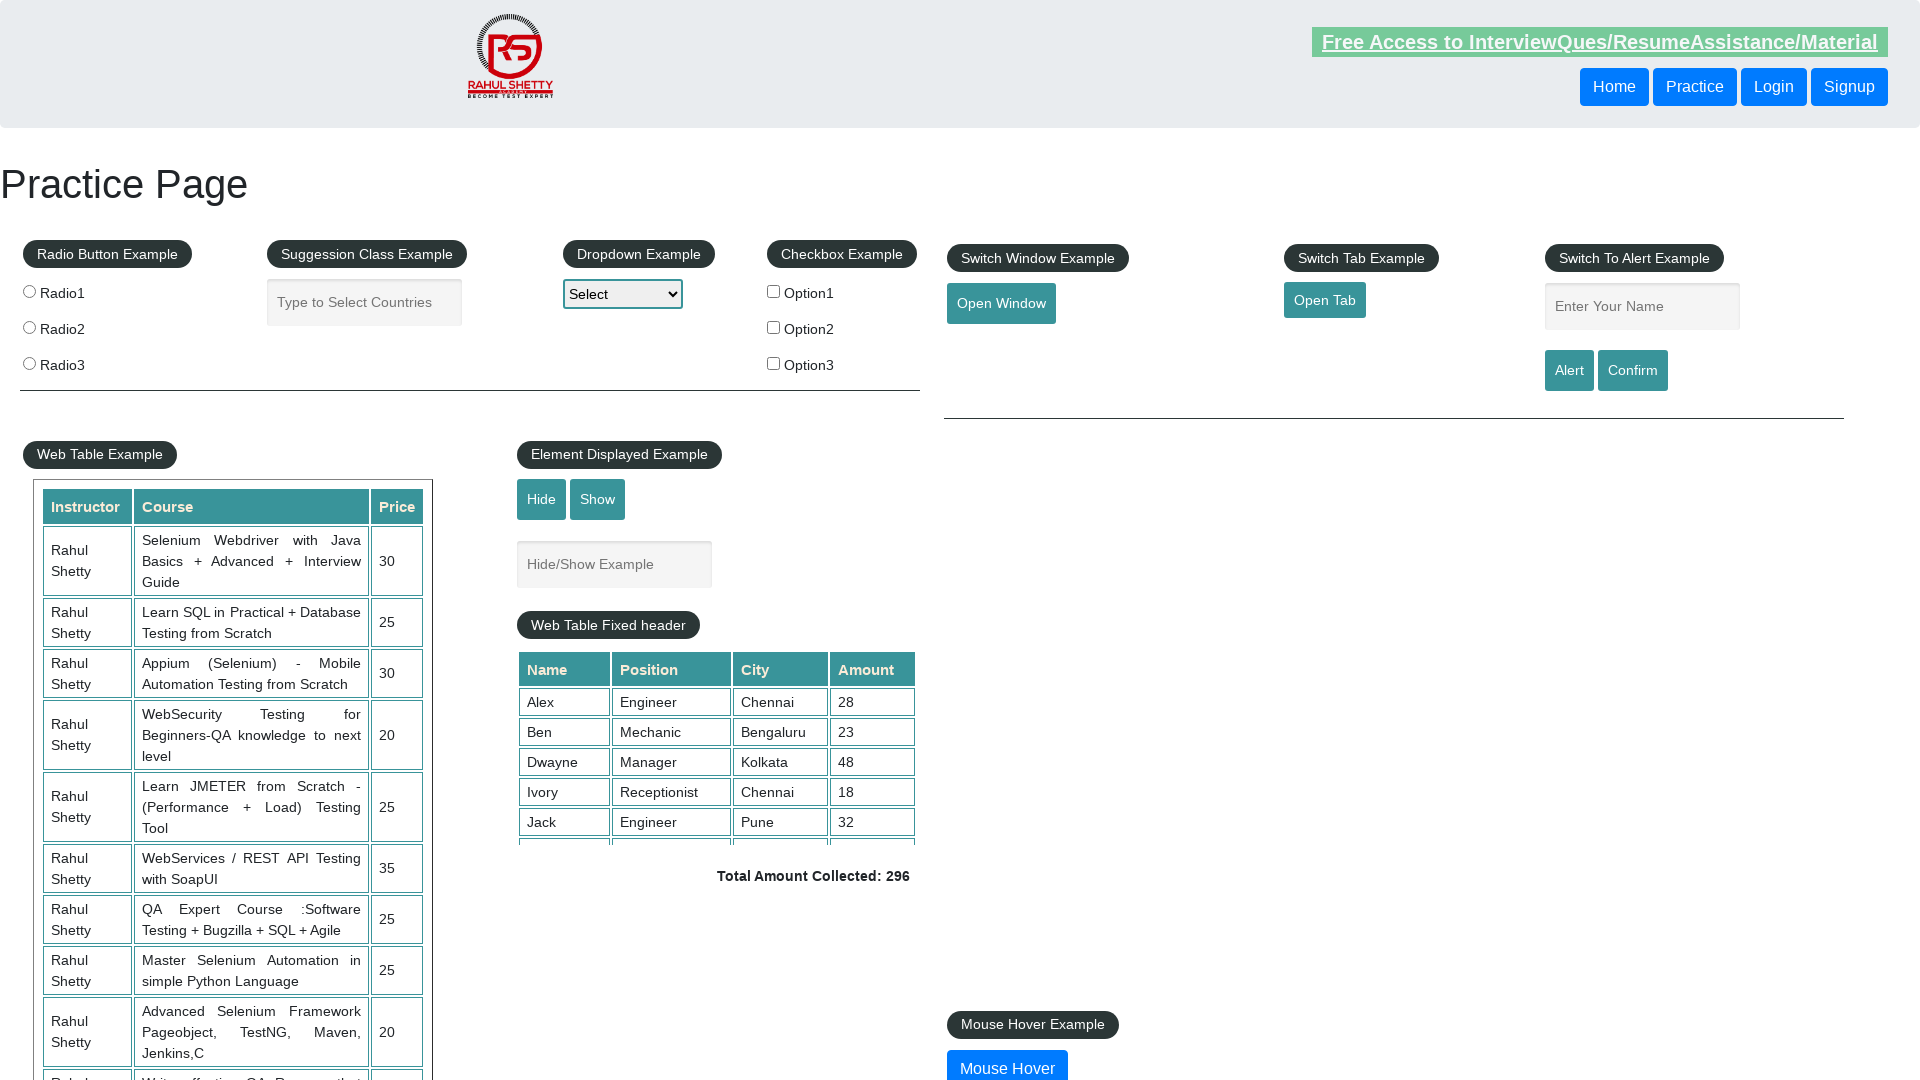

Page loaded and DOM content ready
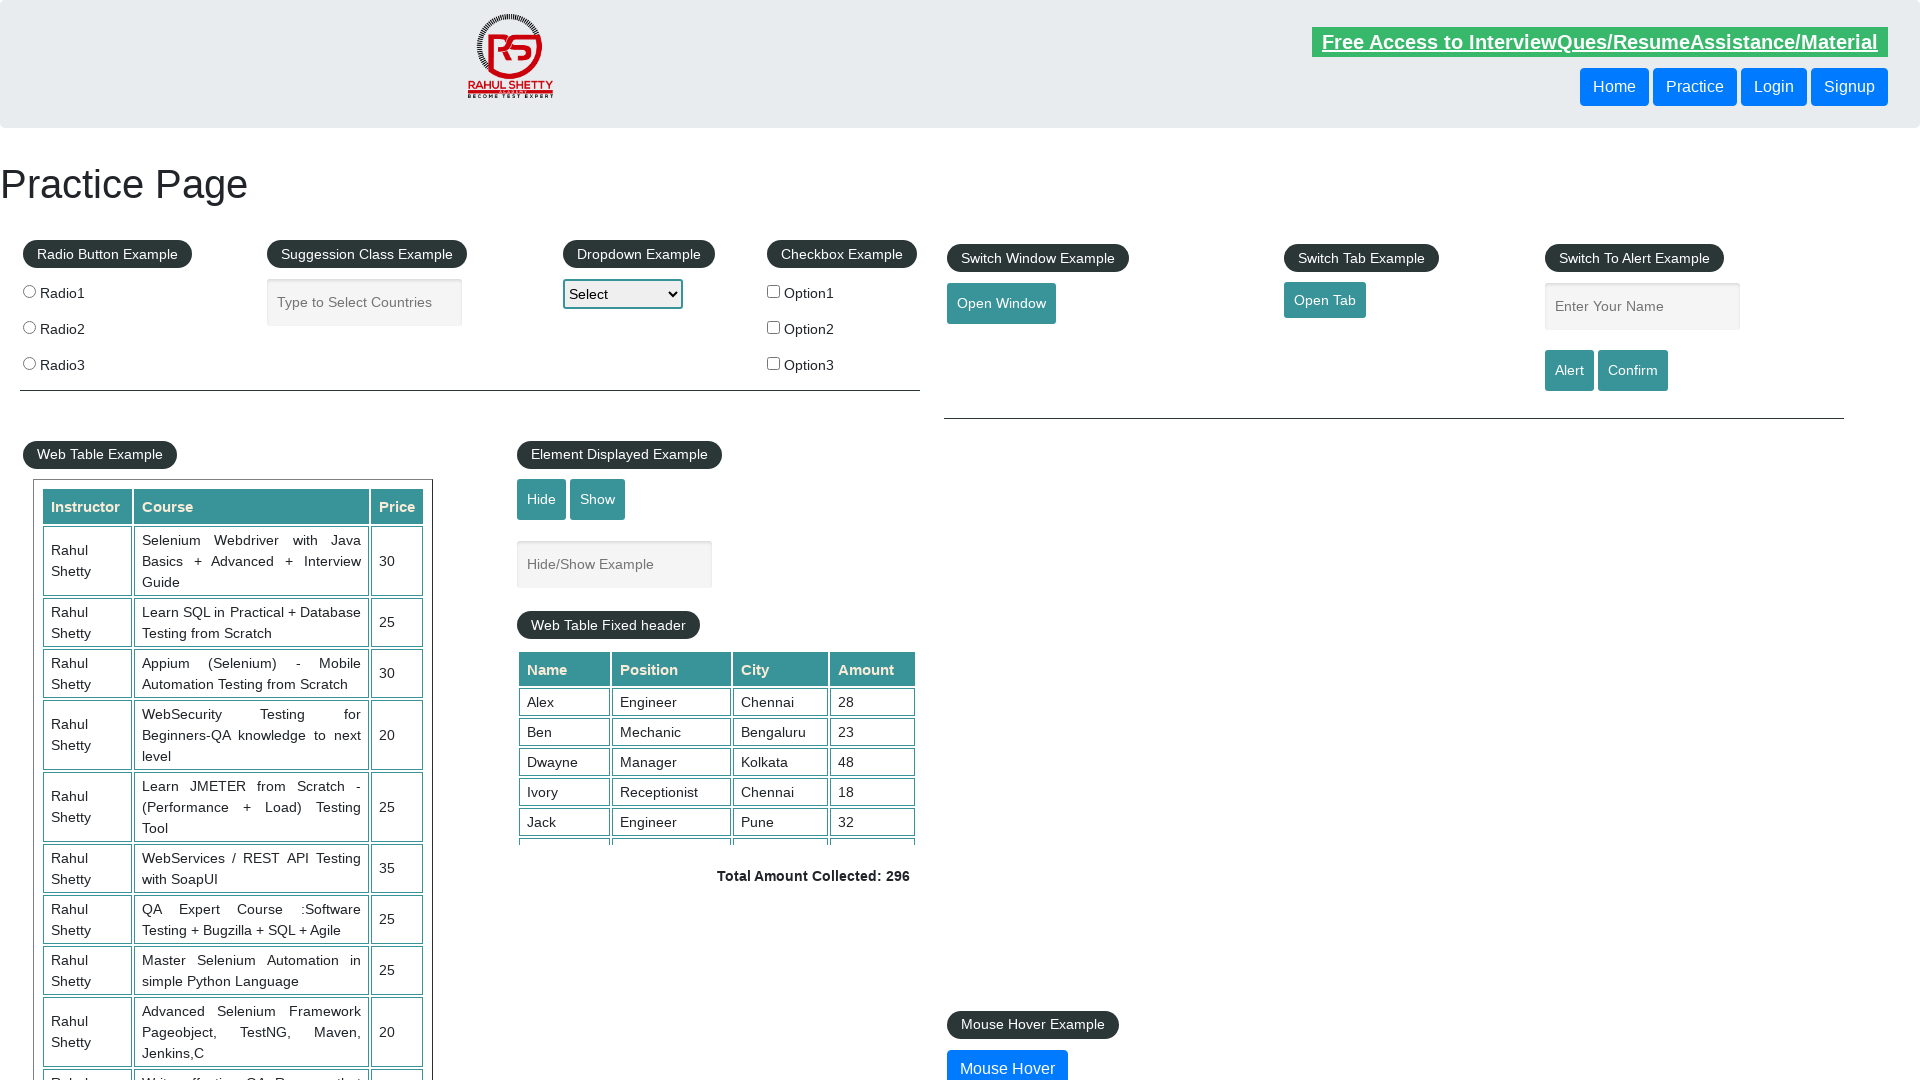

Footer links selector found on the page
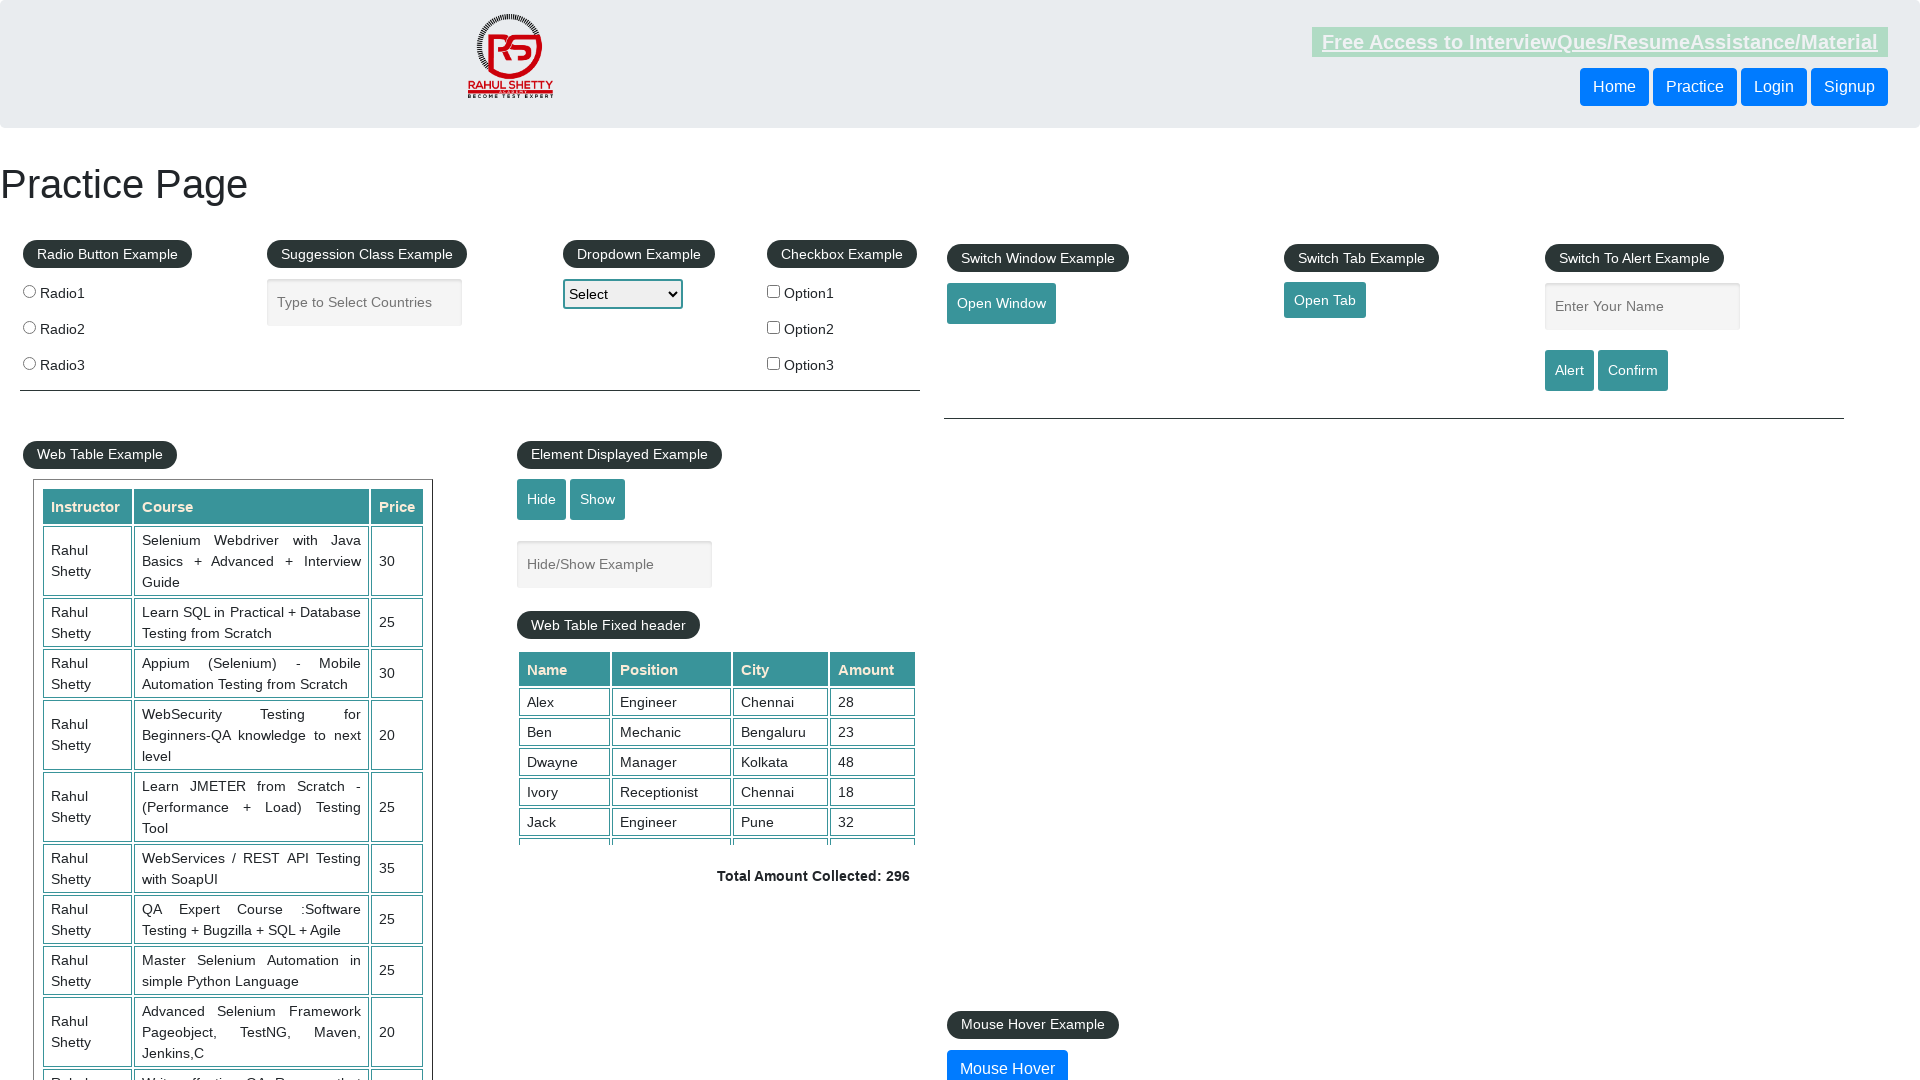

Located all footer links elements
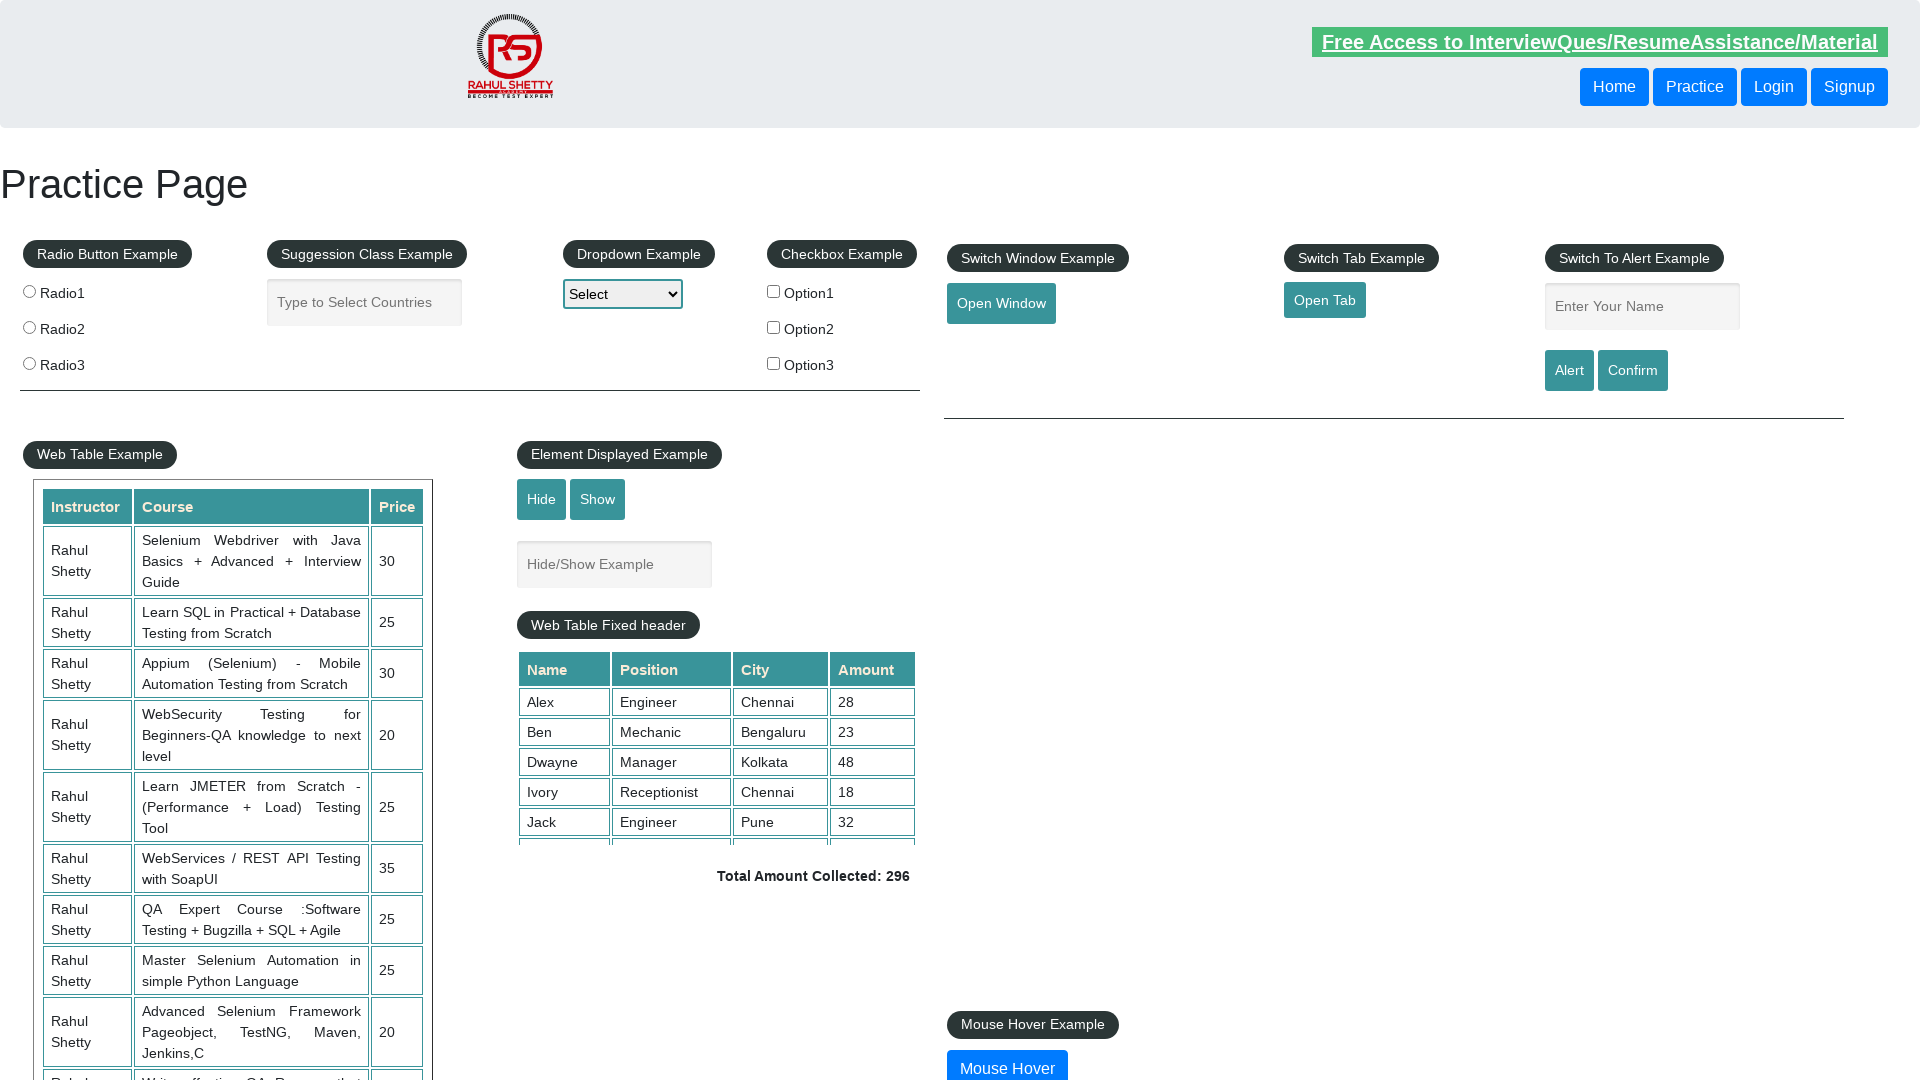

Verified 20 footer links are present on the page
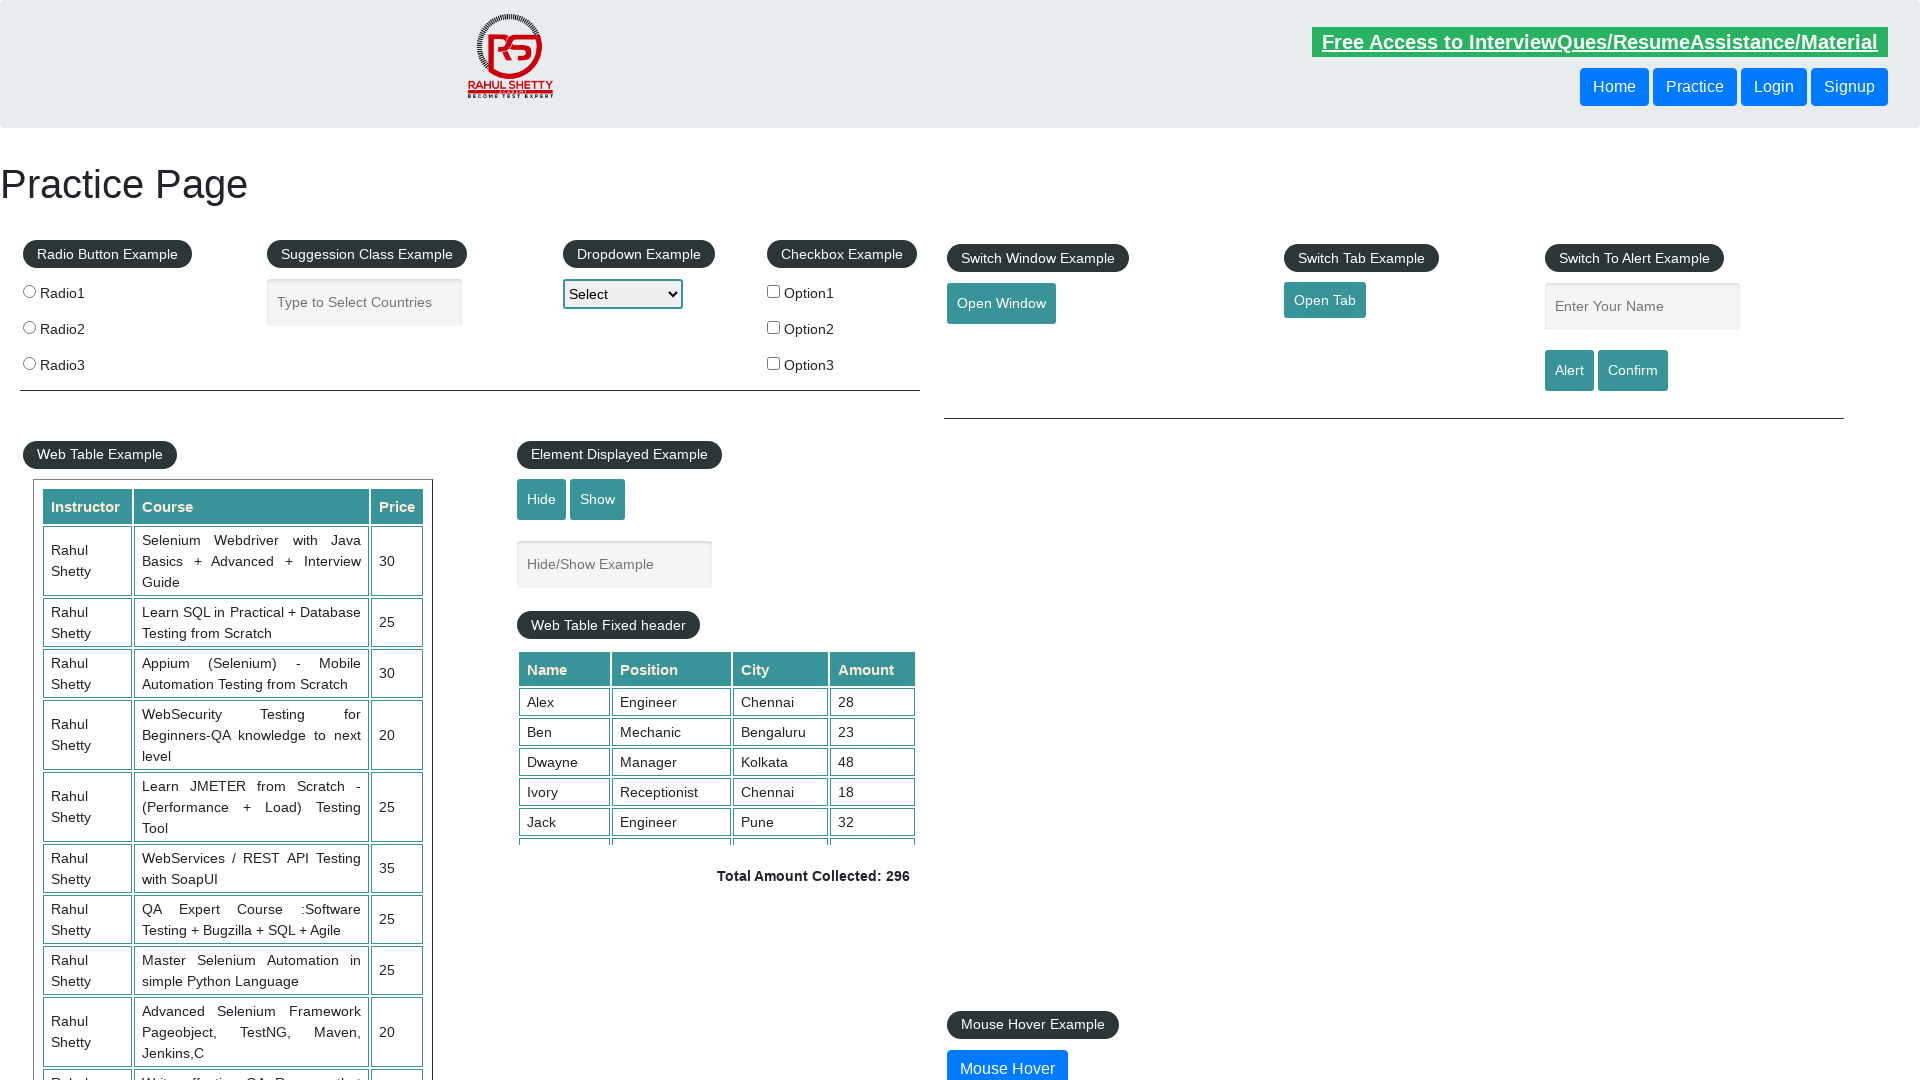

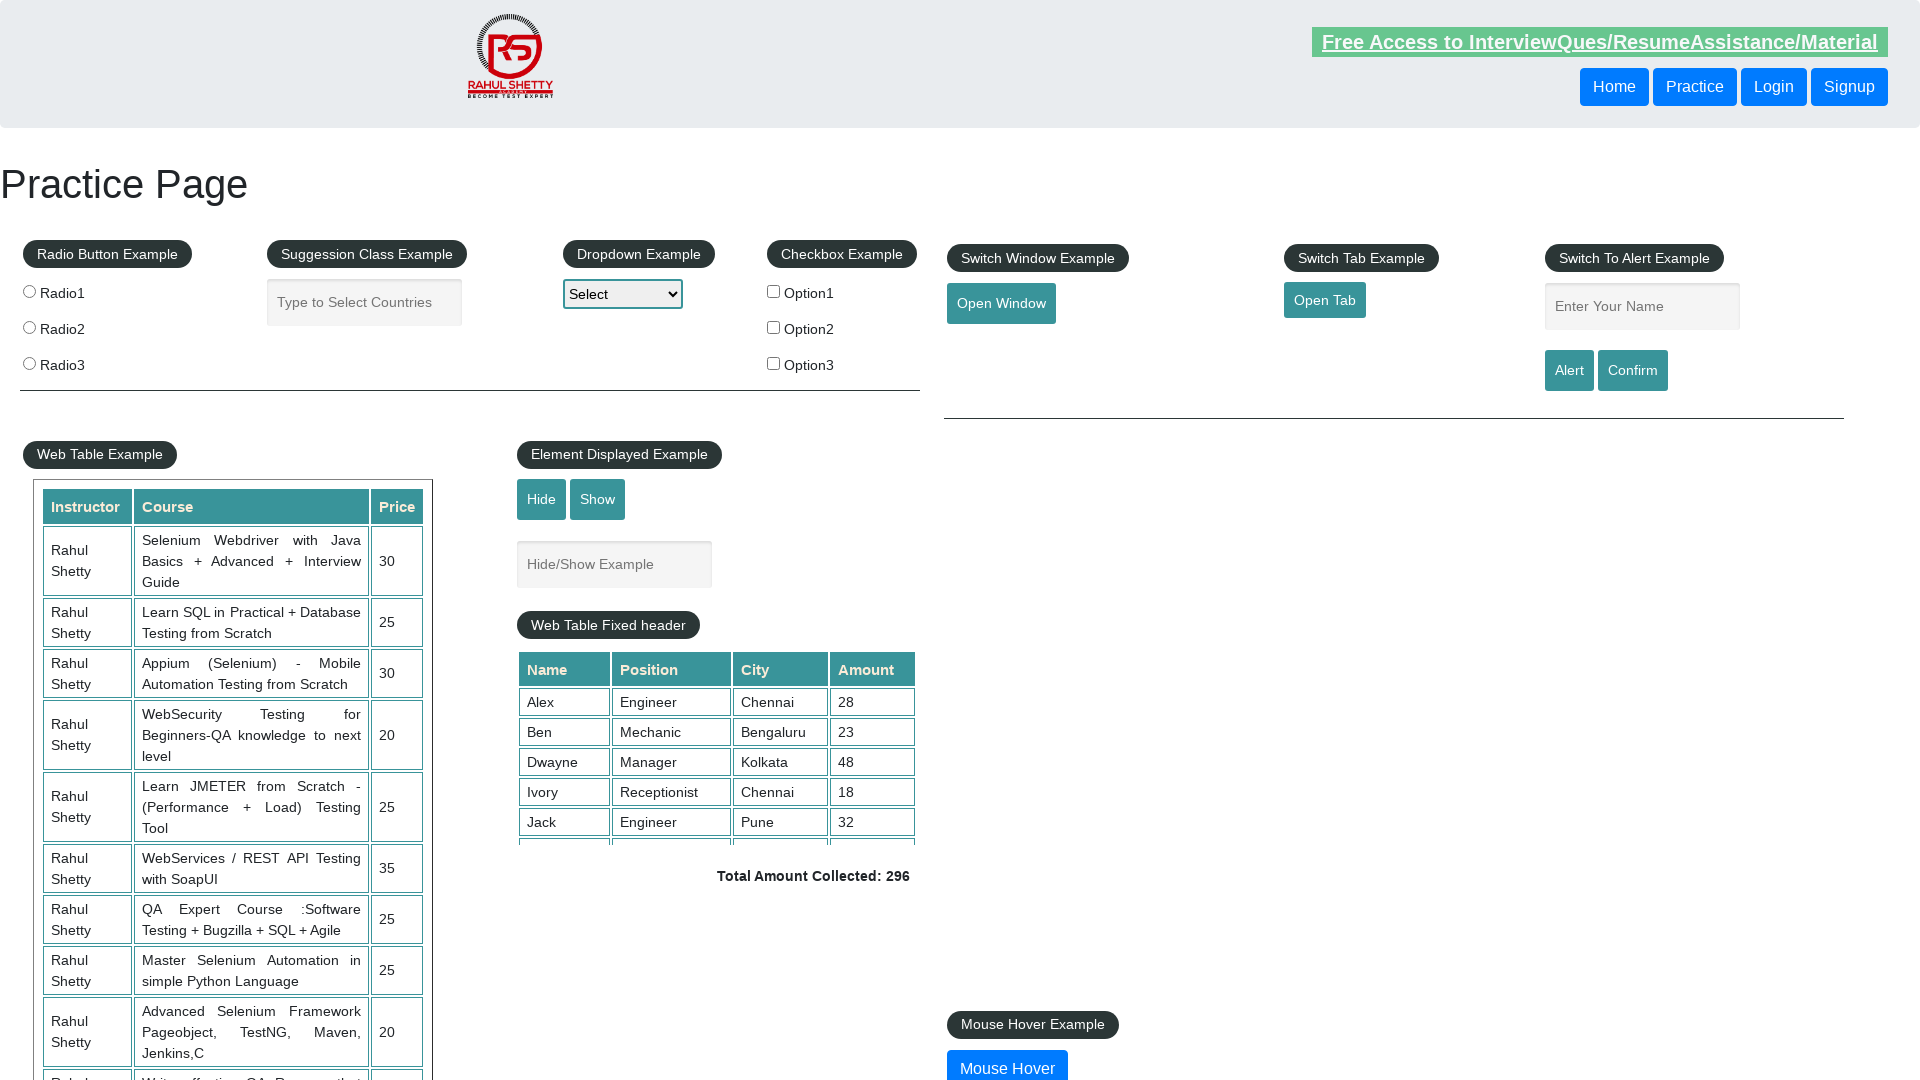